Tests add/remove elements functionality by adding elements and then removing some

Starting URL: https://the-internet.herokuapp.com/add_remove_elements/

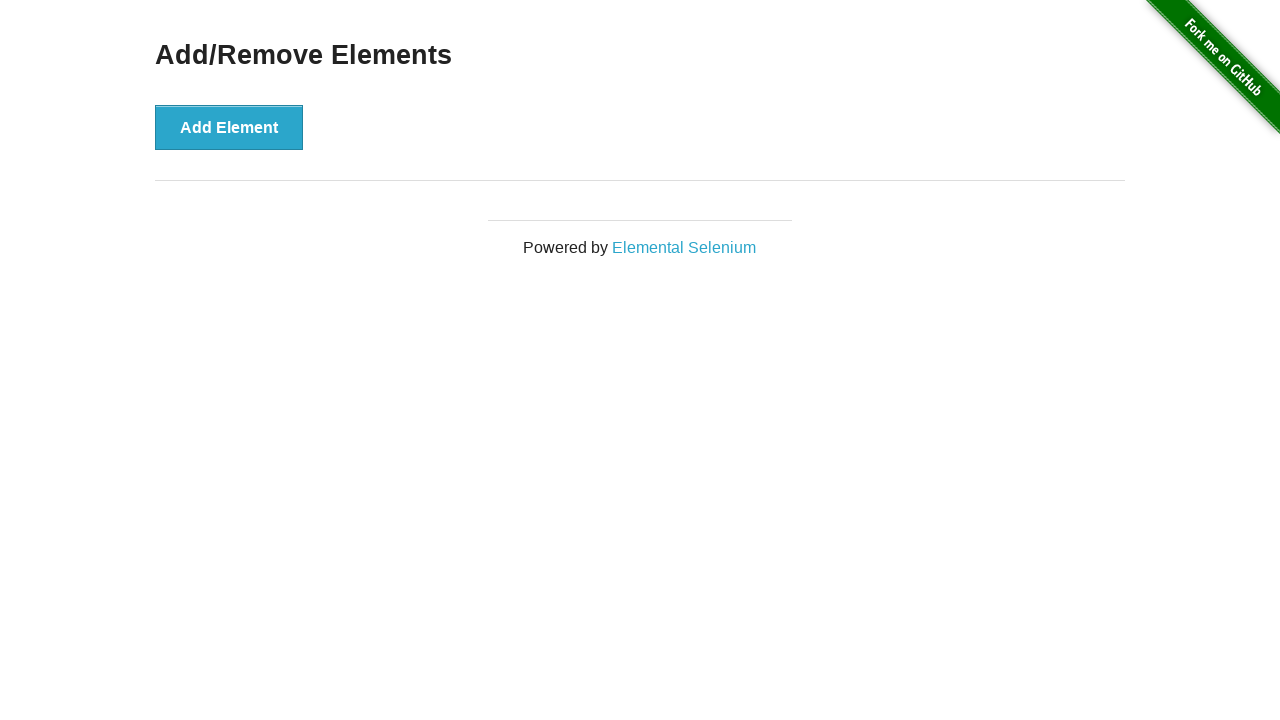

Navigated to add/remove elements page
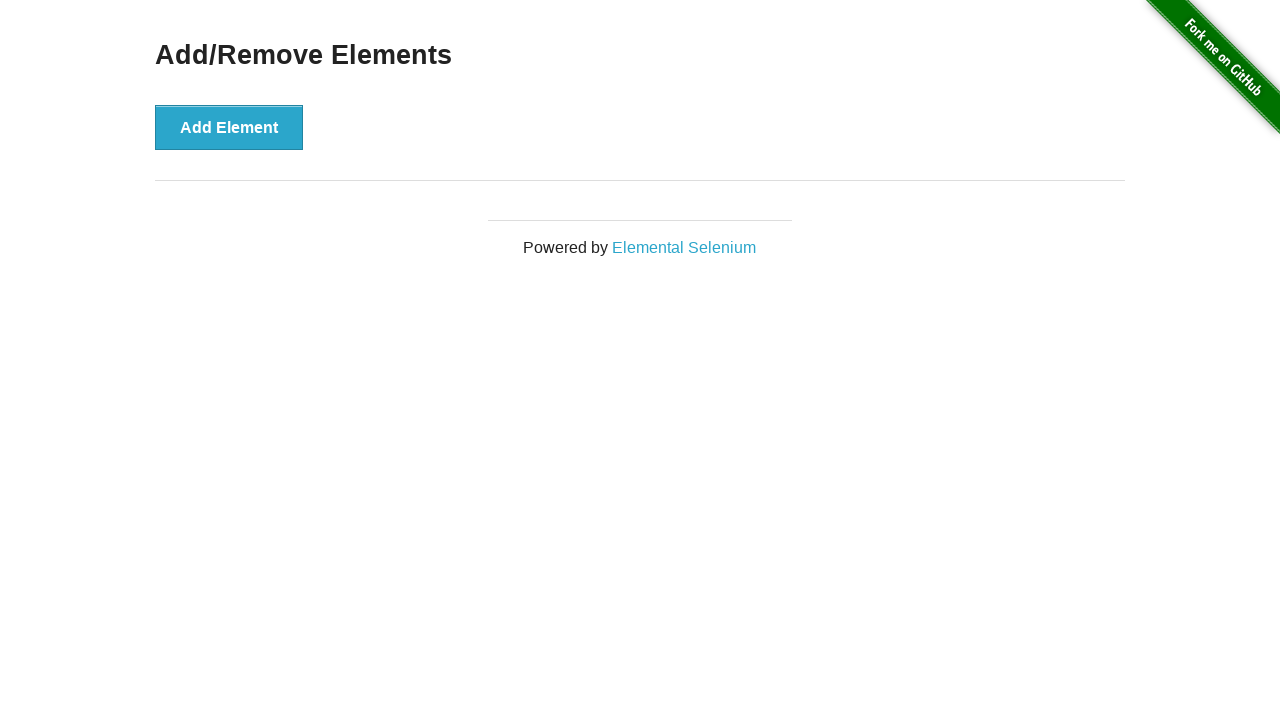

Clicked add element button (1st time) at (229, 127) on button[onclick='addElement()']
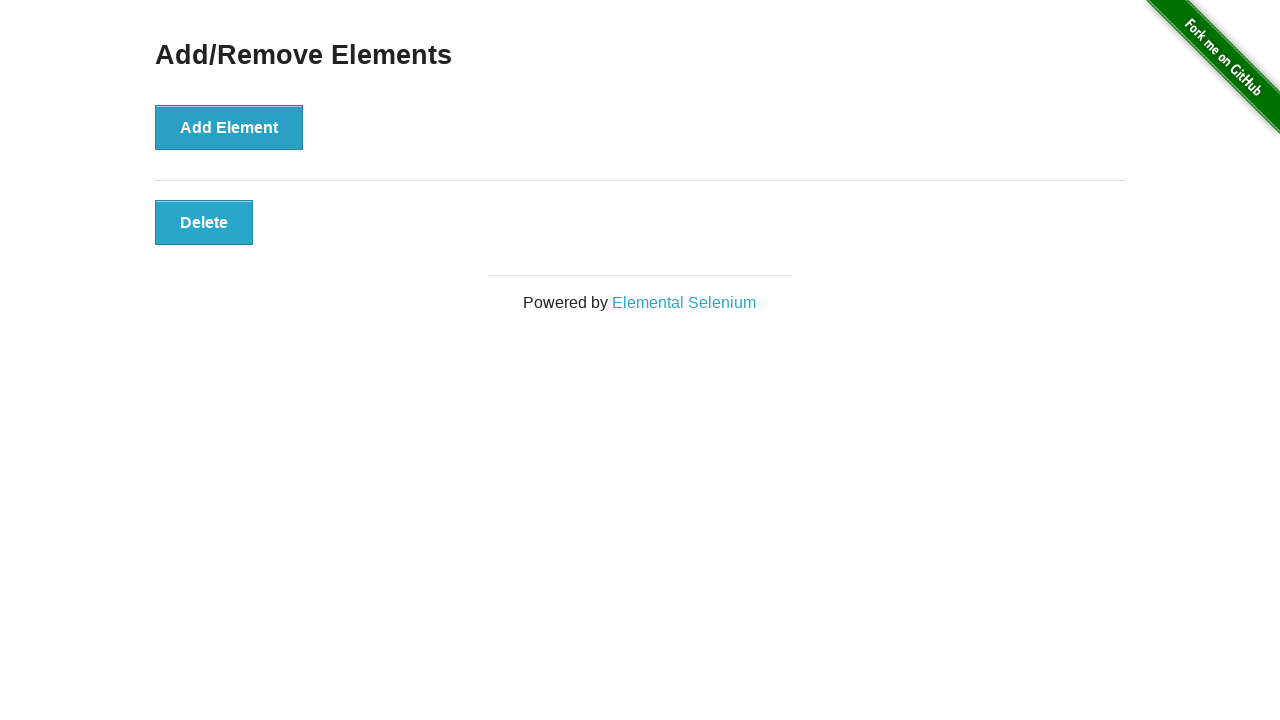

Clicked add element button (2nd time) at (229, 127) on button[onclick='addElement()']
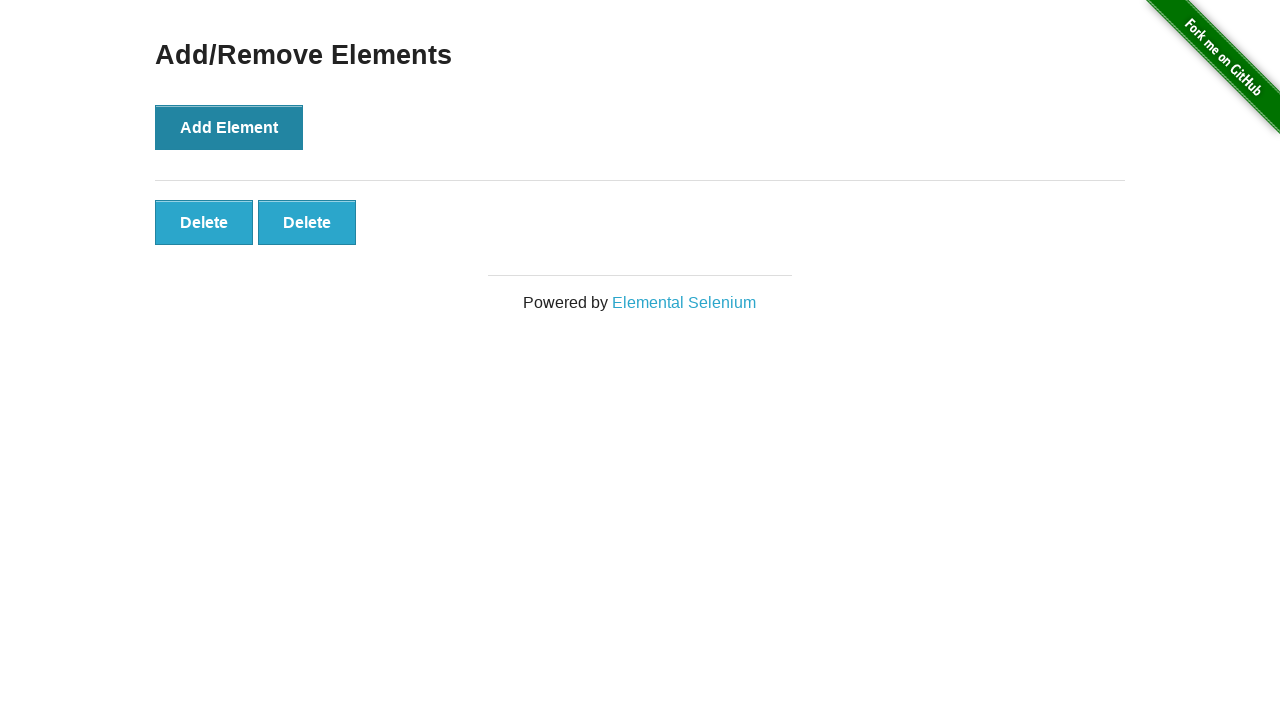

Verified that 2 delete buttons exist
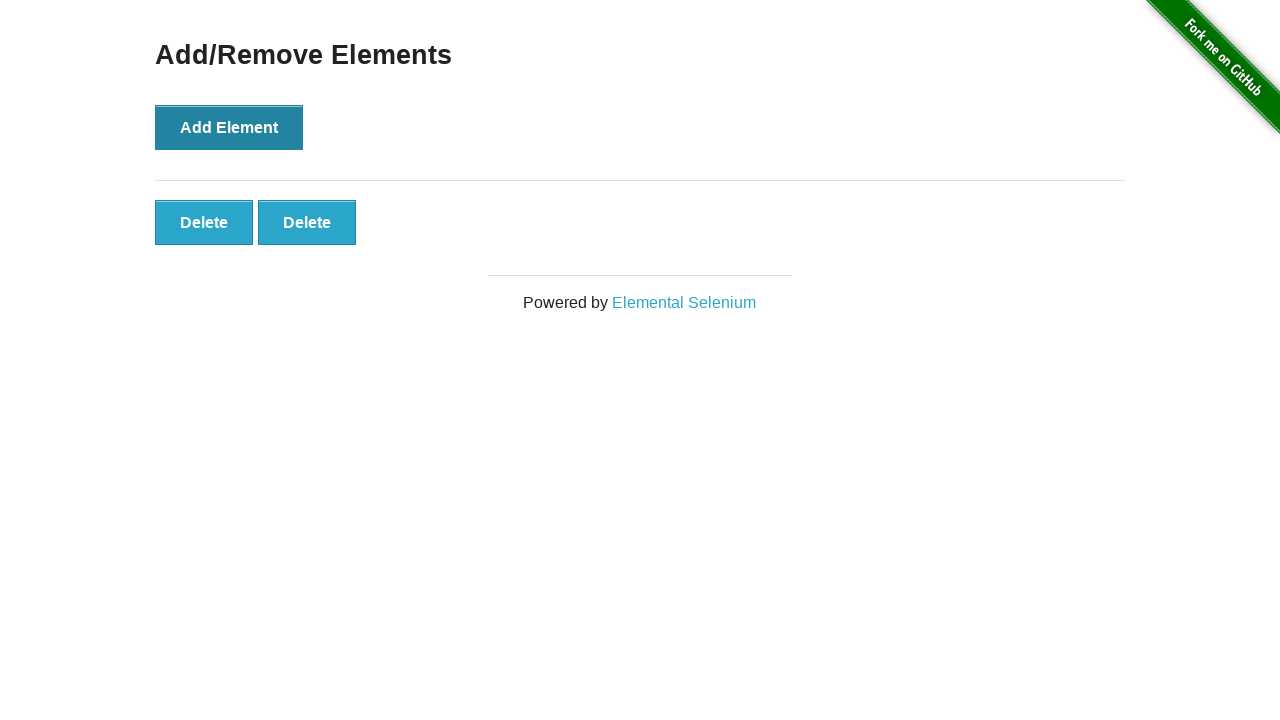

Clicked first delete button to remove an element at (204, 222) on button[onclick='deleteElement()'] >> nth=0
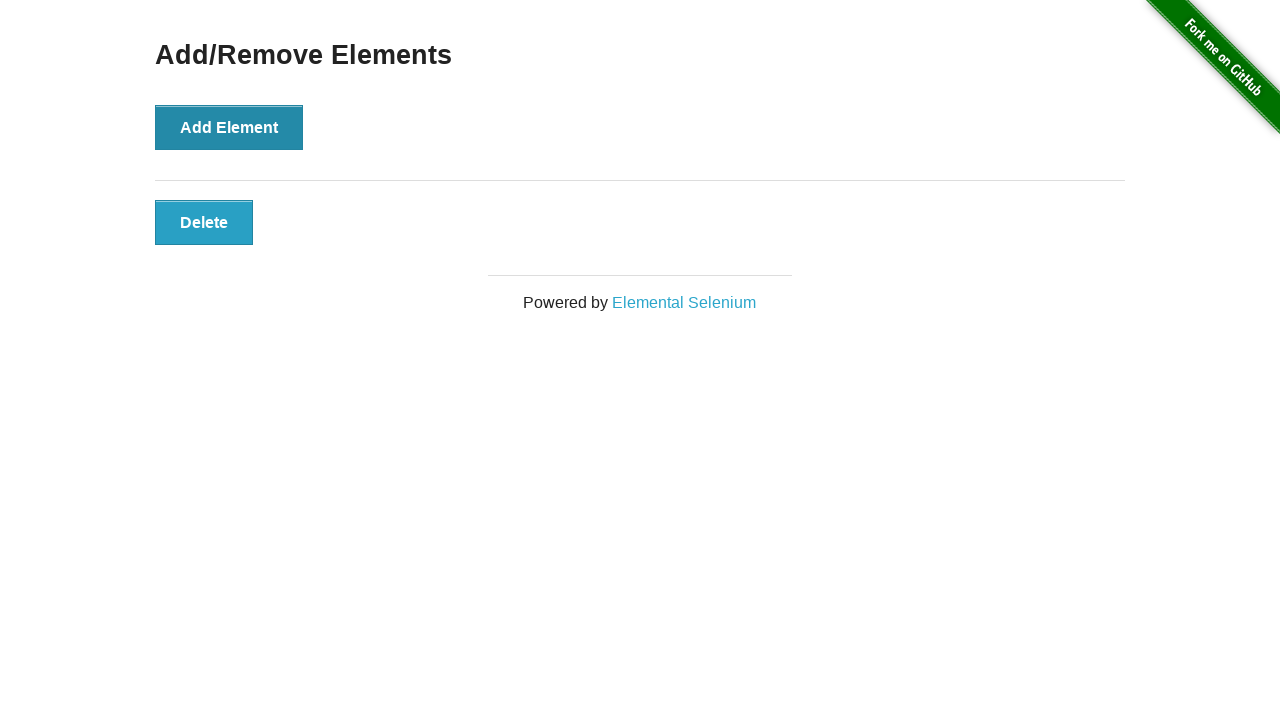

Verified that 1 delete button remains
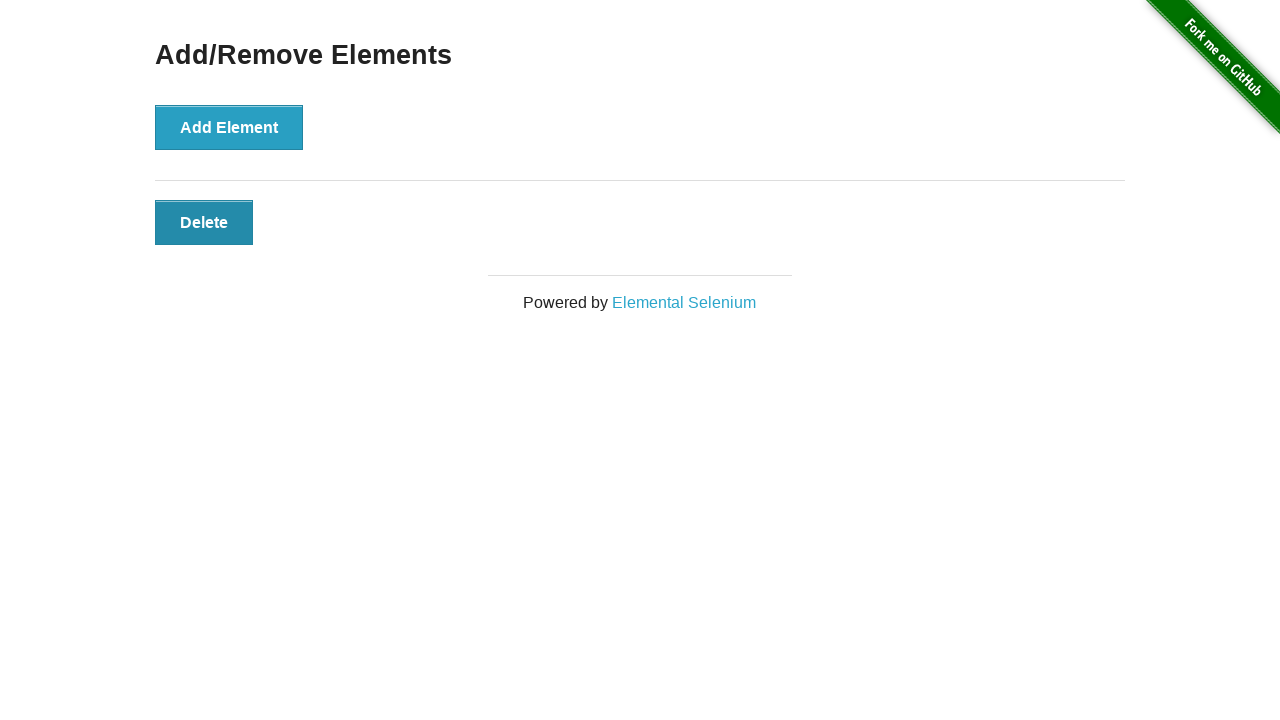

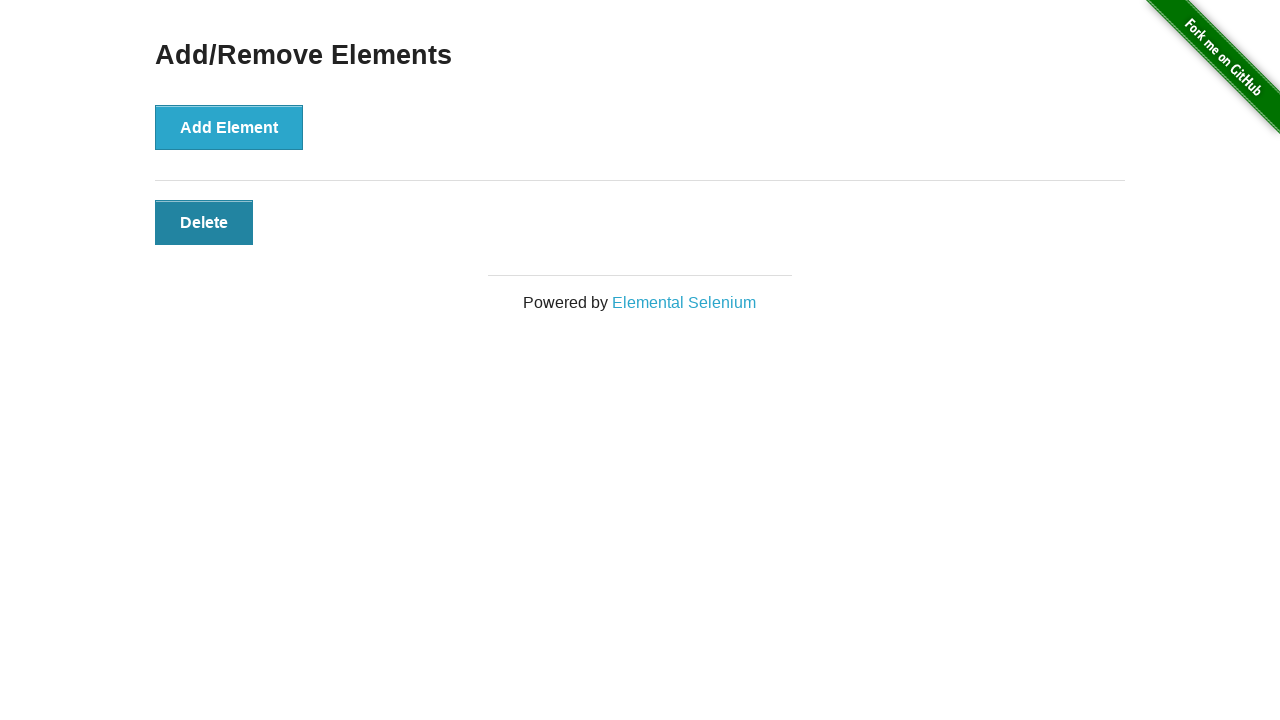